Navigates to the automation practice page and verifies that footer links are present and have valid href attributes

Starting URL: https://rahulshettyacademy.com/AutomationPractice/

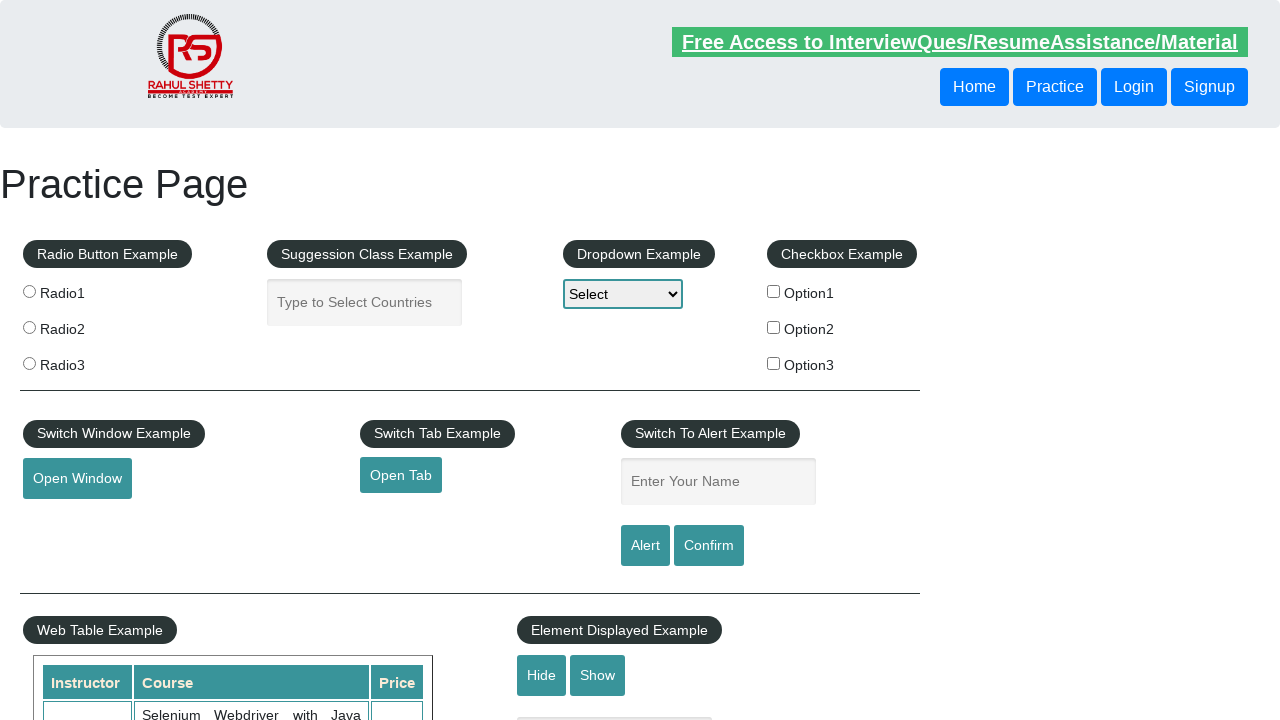

Navigated to automation practice page
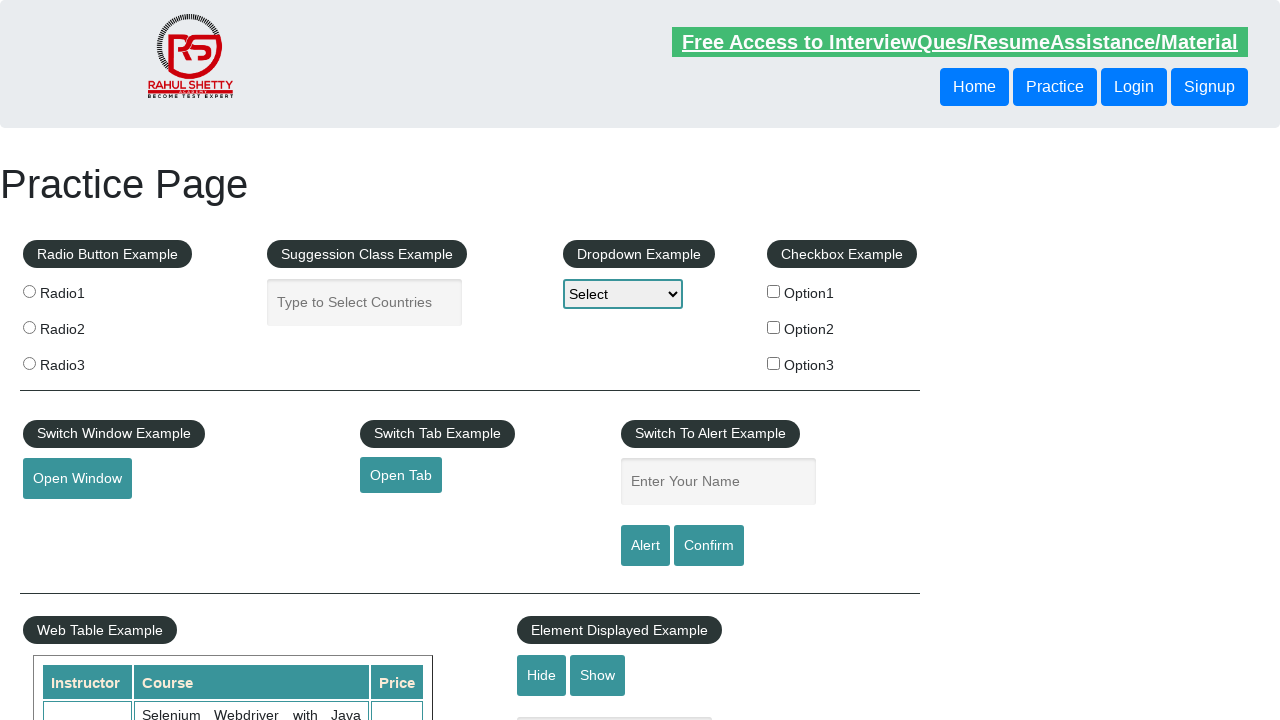

Footer links selector appeared on page
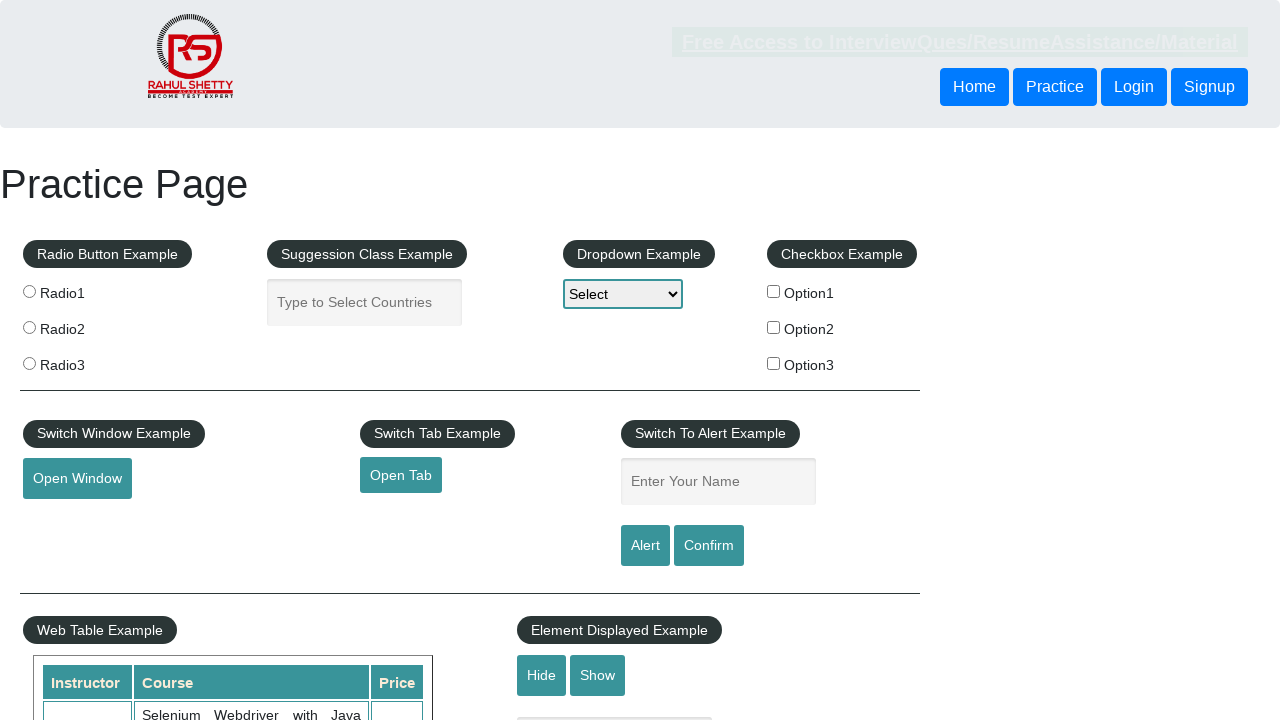

Retrieved all footer links - found 20 links
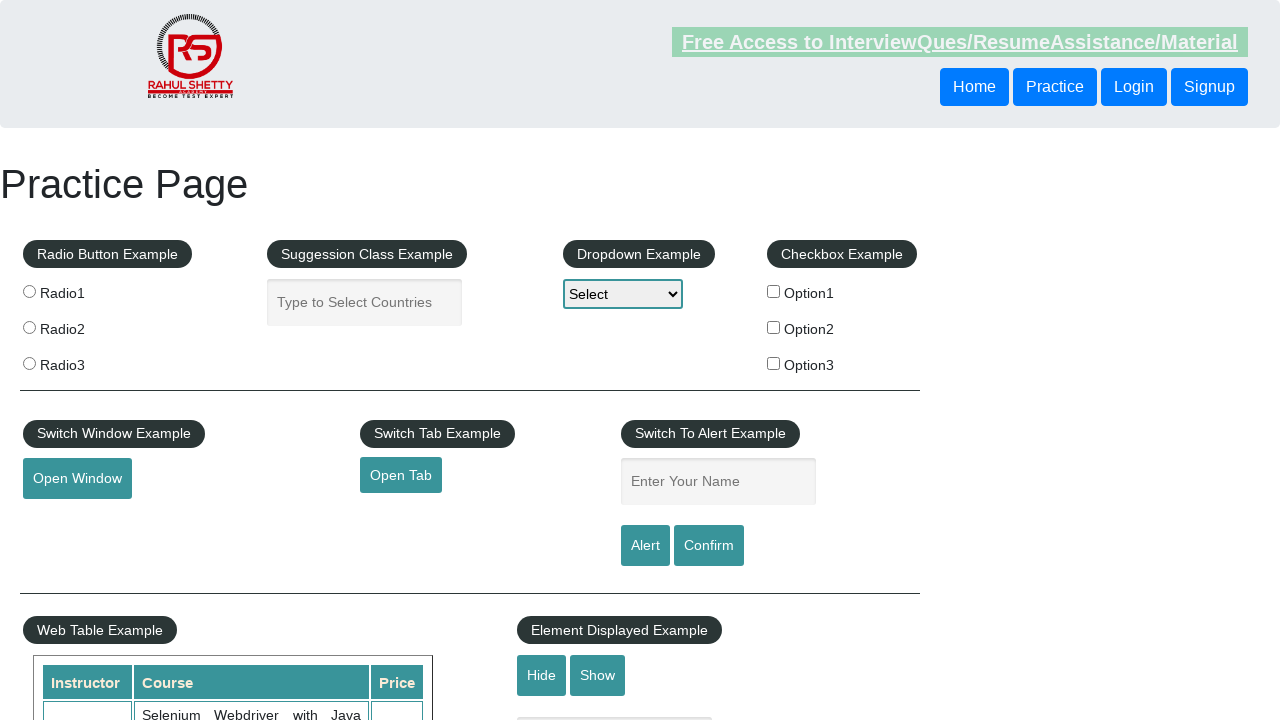

Verified that footer links are present on the page
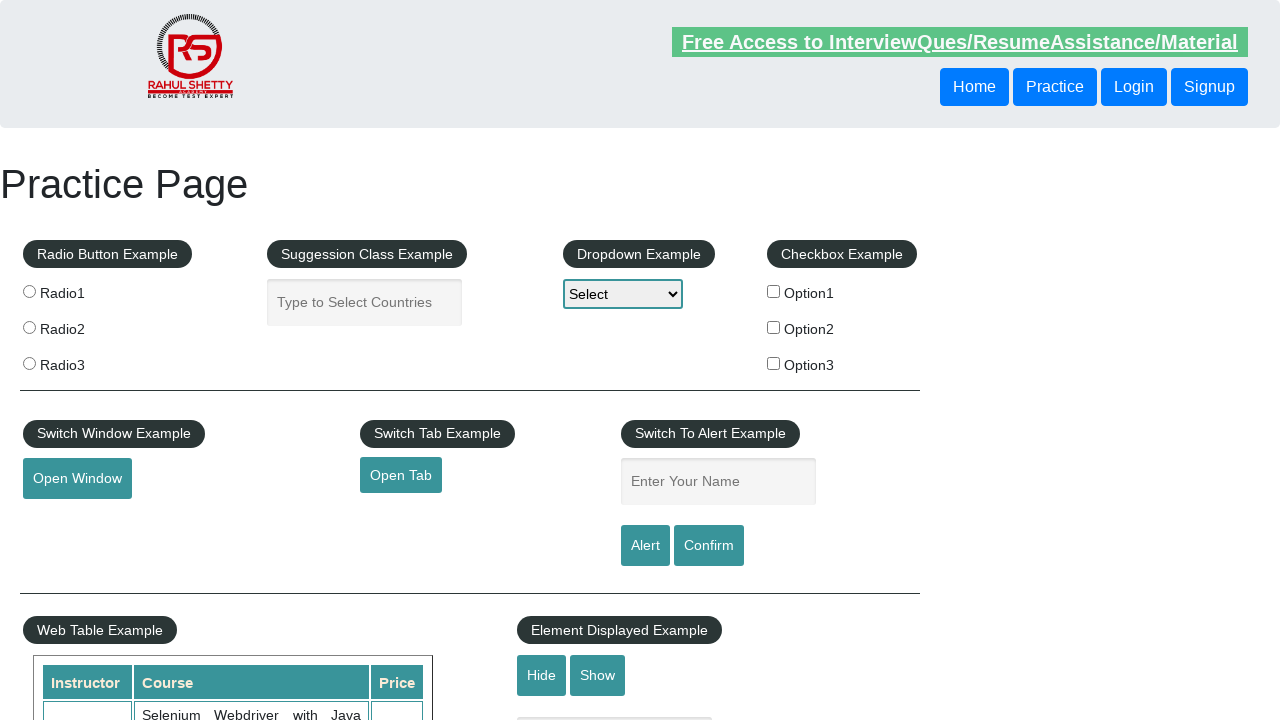

Verified footer link 'Discount Coupons' has valid href attribute: #
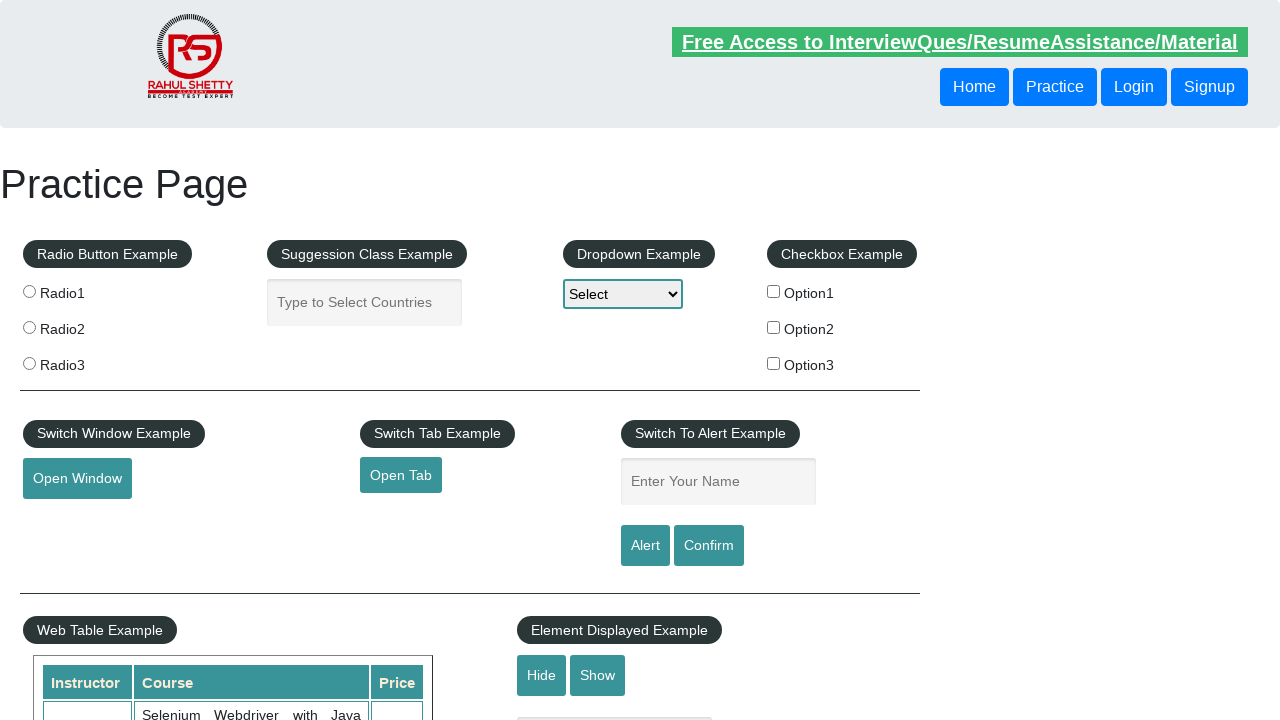

Verified footer link 'REST API' has valid href attribute: http://www.restapitutorial.com/
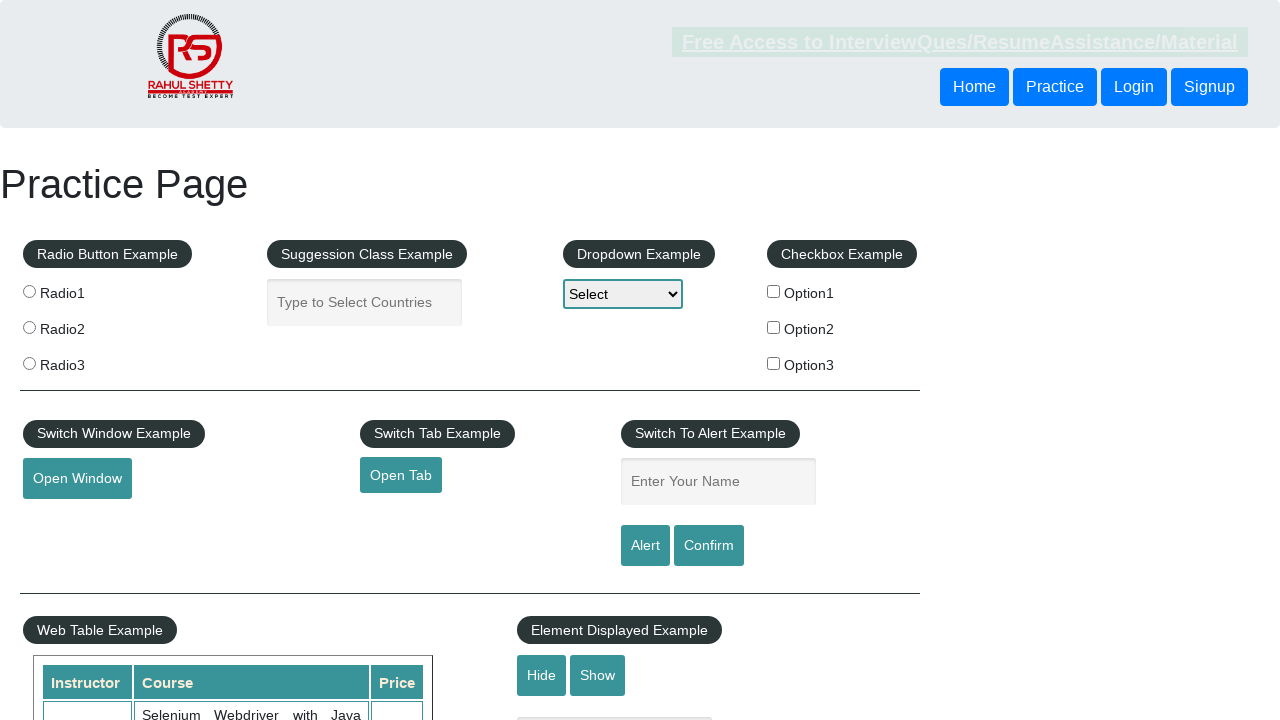

Verified footer link 'SoapUI' has valid href attribute: https://www.soapui.org/
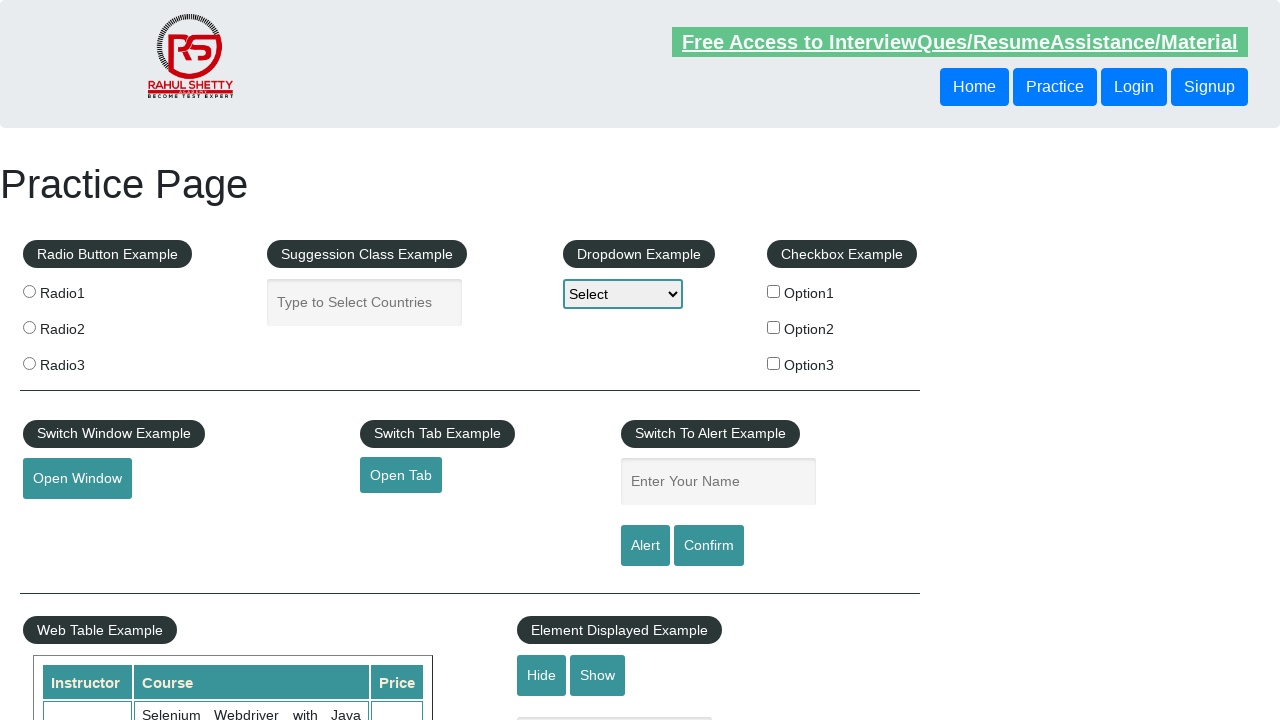

Verified footer link 'Appium' has valid href attribute: https://courses.rahulshettyacademy.com/p/appium-tutorial
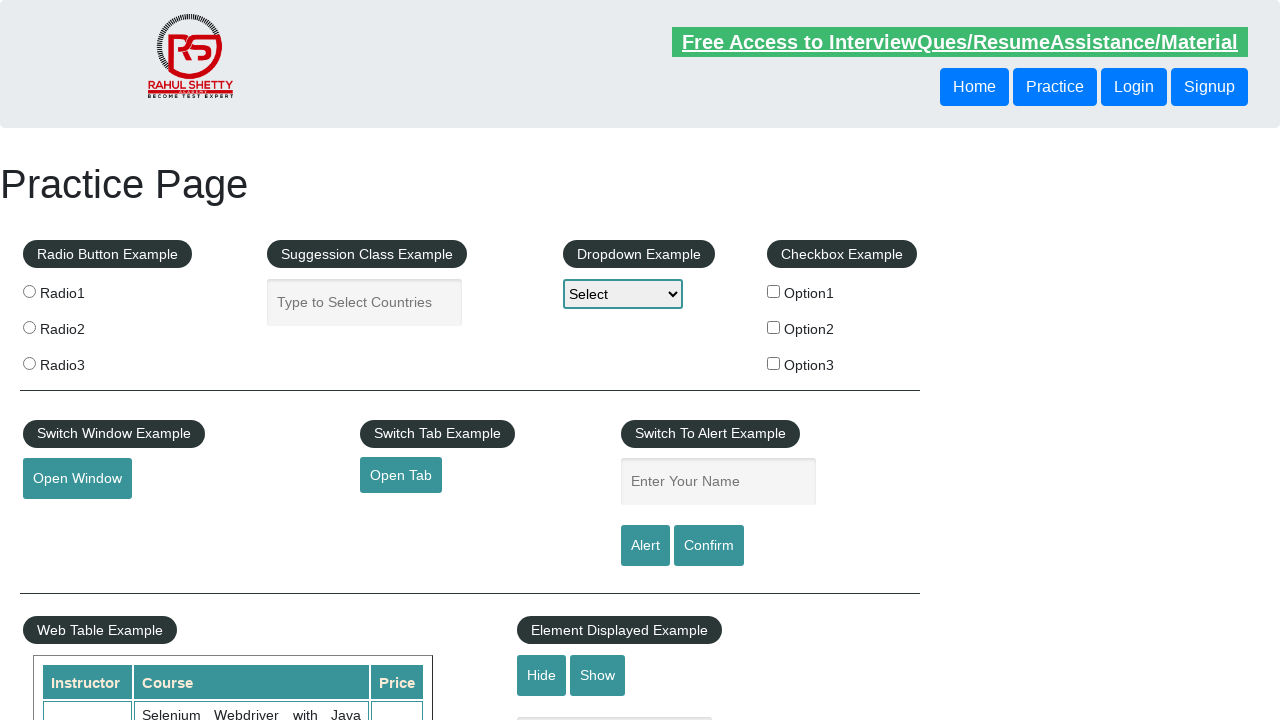

Verified footer link 'JMeter' has valid href attribute: https://jmeter.apache.org/
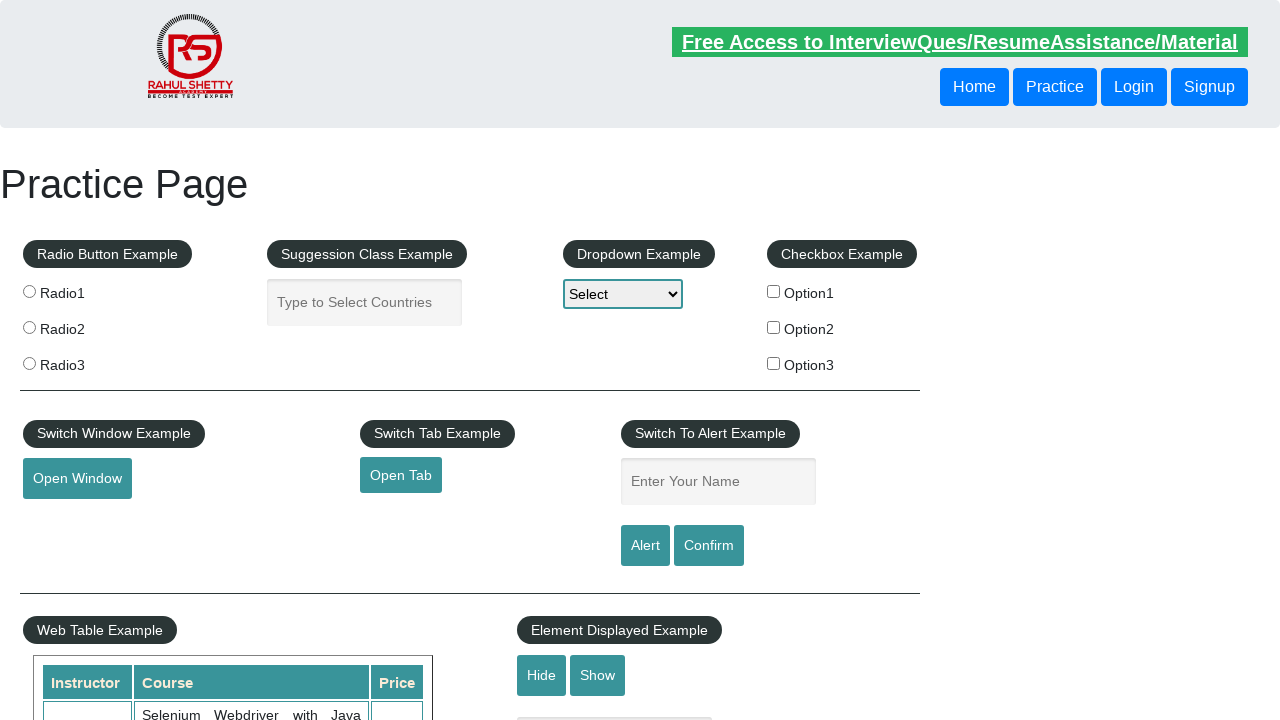

Verified footer link 'Latest News' has valid href attribute: #
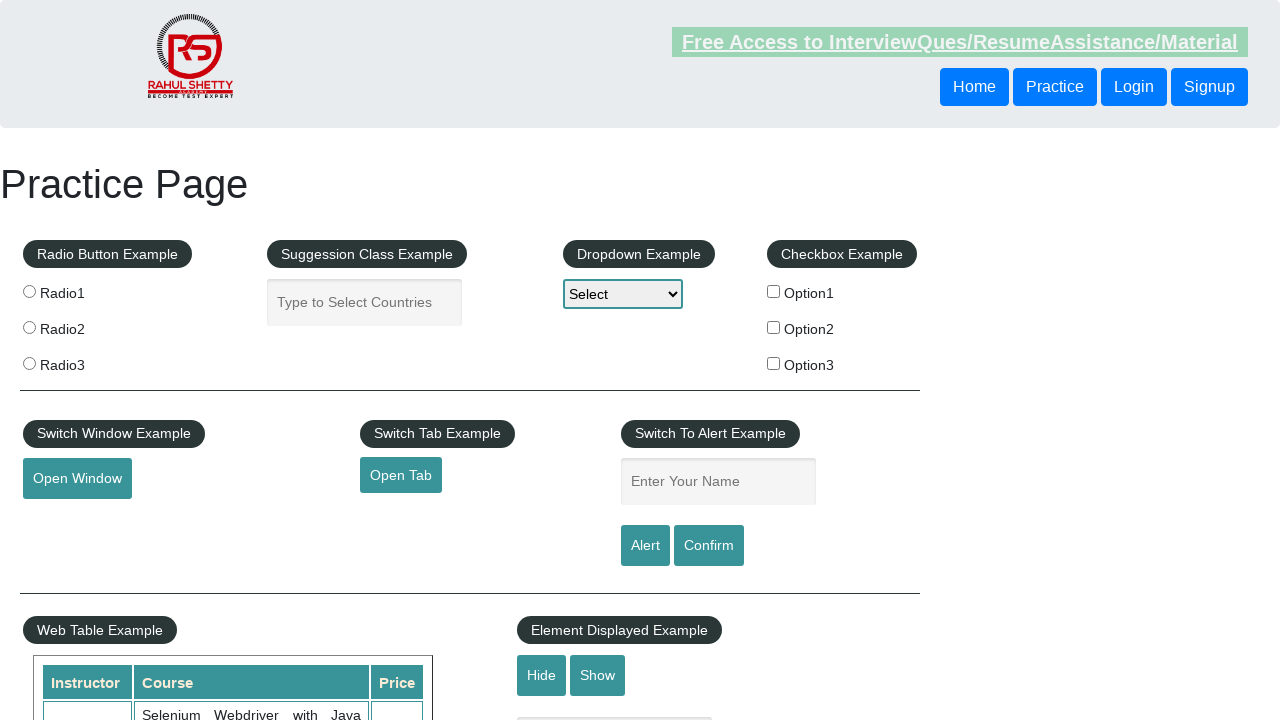

Verified footer link 'Broken Link' has valid href attribute: https://rahulshettyacademy.com/brokenlink
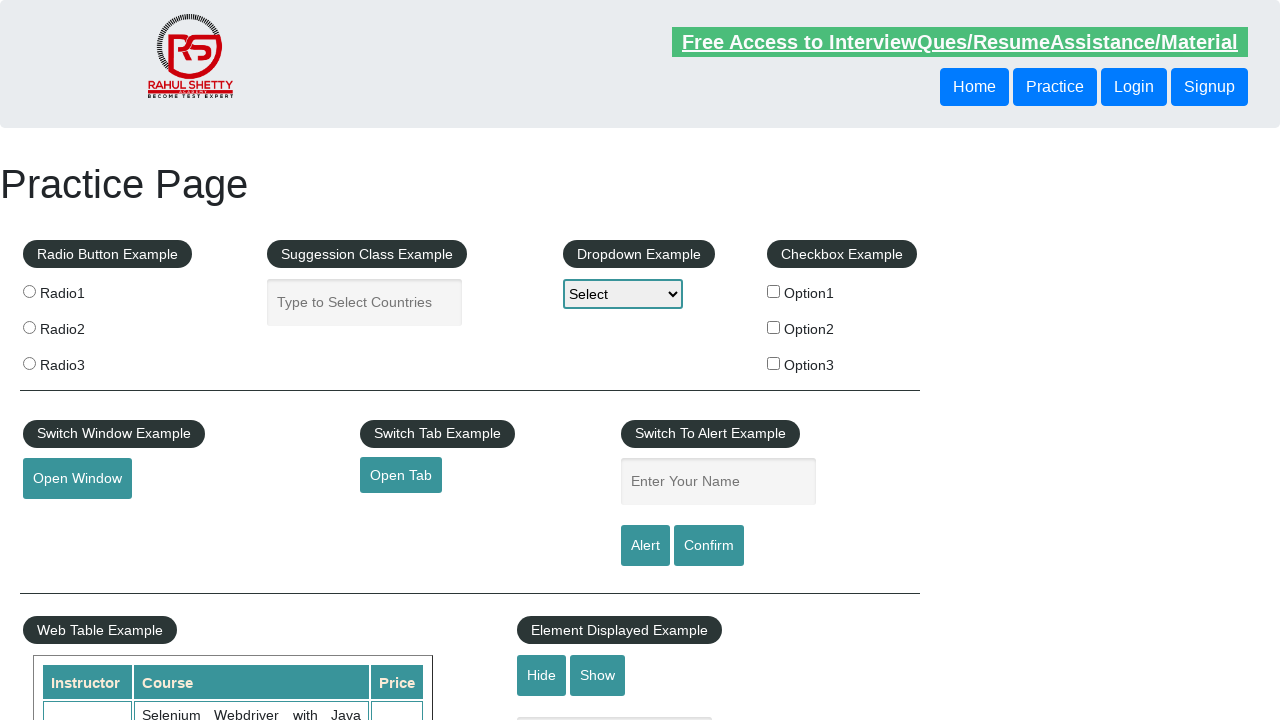

Verified footer link 'Dummy Content for Testing.' has valid href attribute: #
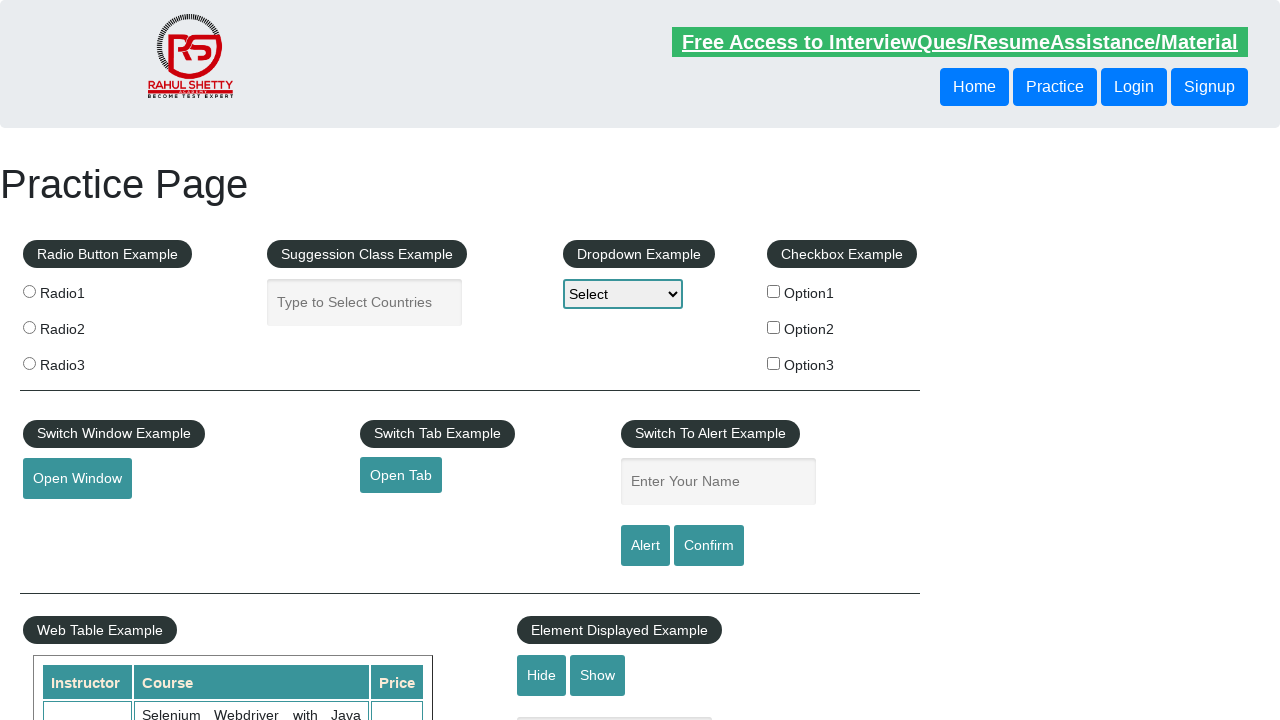

Verified footer link 'Dummy Content for Testing.' has valid href attribute: #
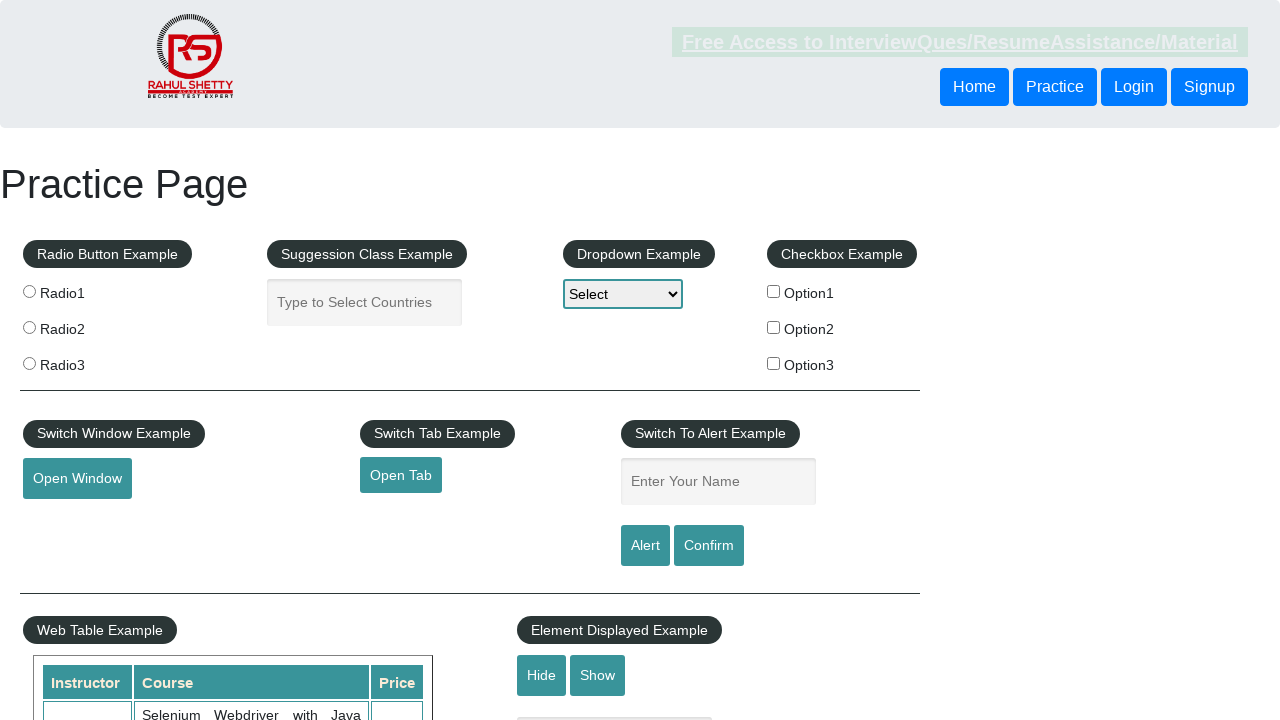

Verified footer link 'Dummy Content for Testing.' has valid href attribute: #
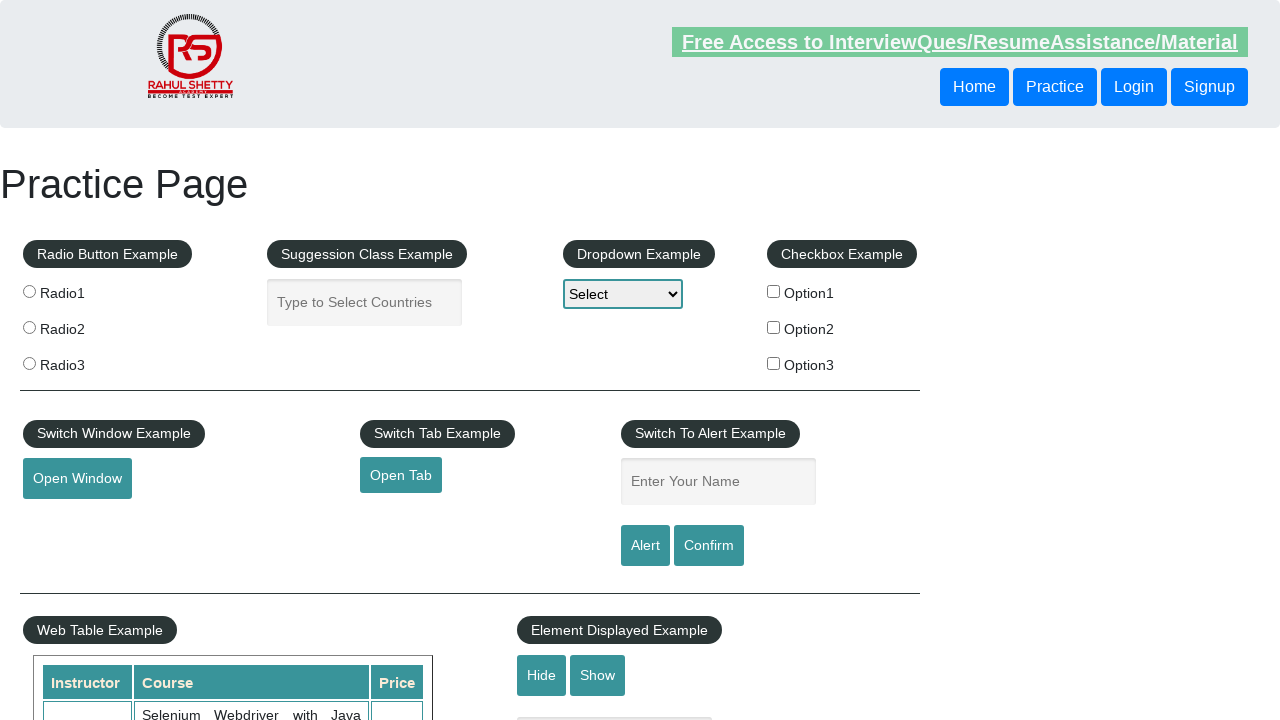

Verified footer link 'Contact info' has valid href attribute: #
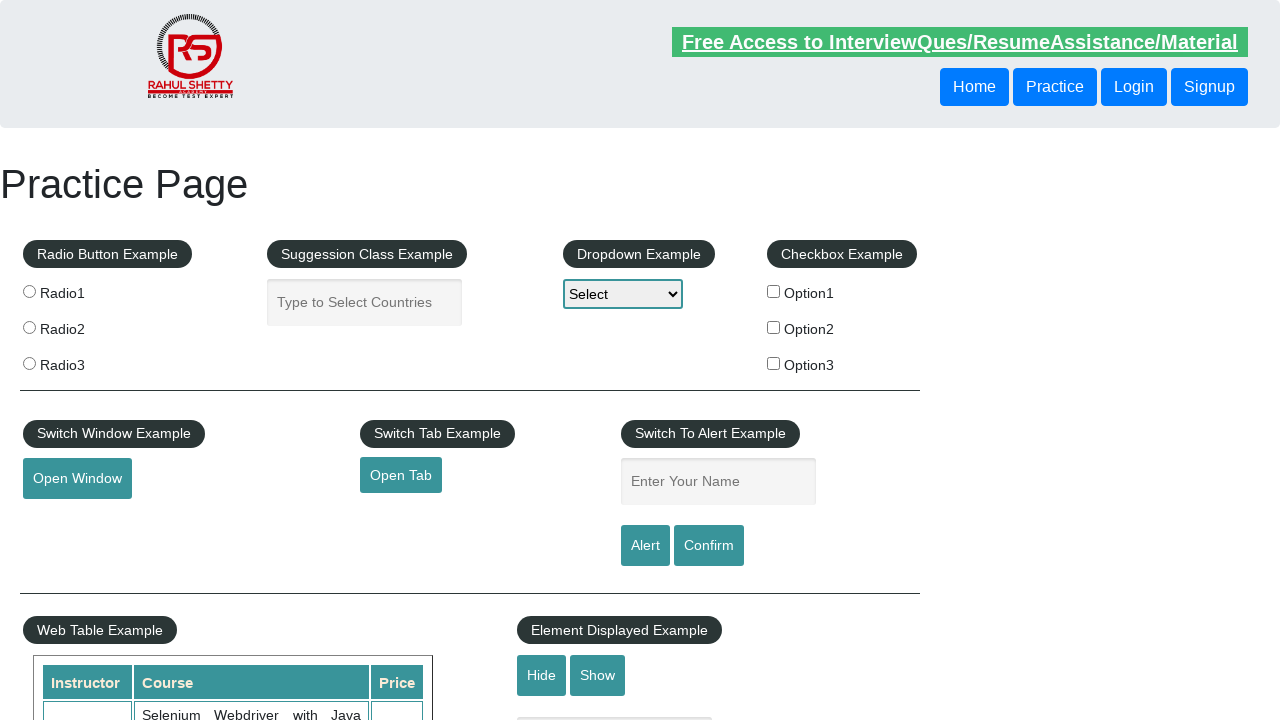

Verified footer link 'Dummy Content for Testing.' has valid href attribute: #
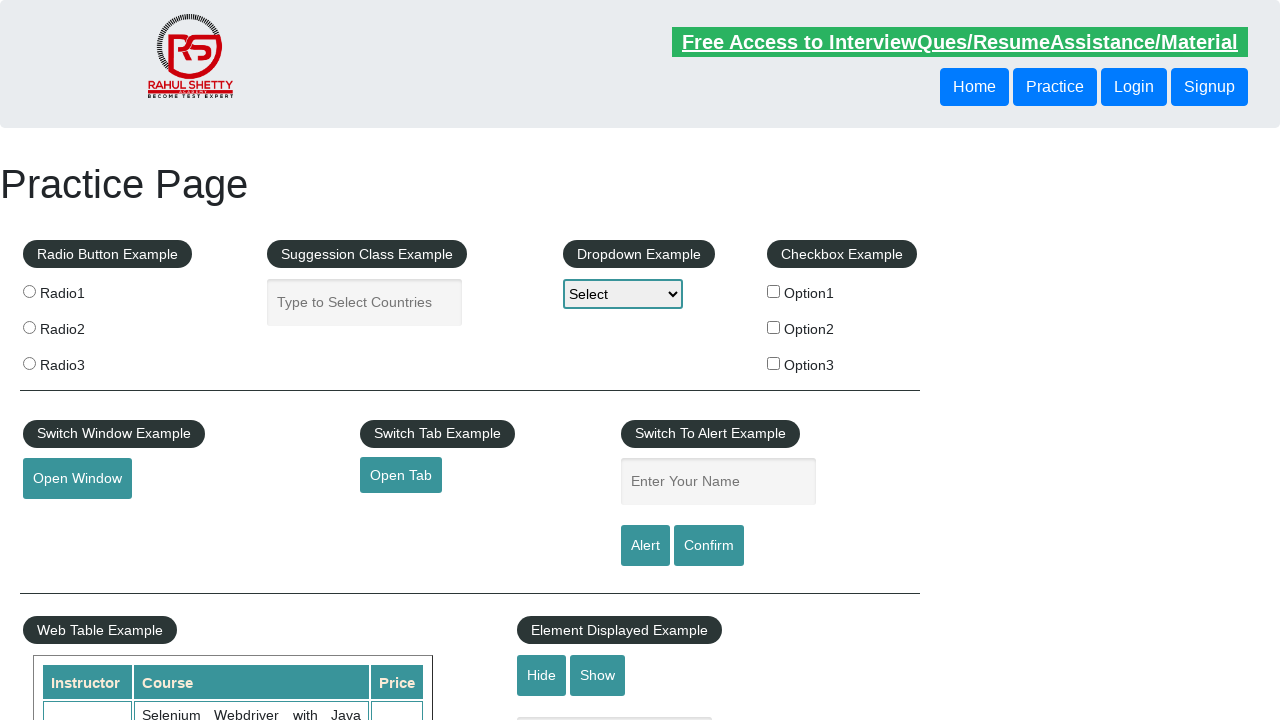

Verified footer link 'Dummy Content for Testing.' has valid href attribute: #
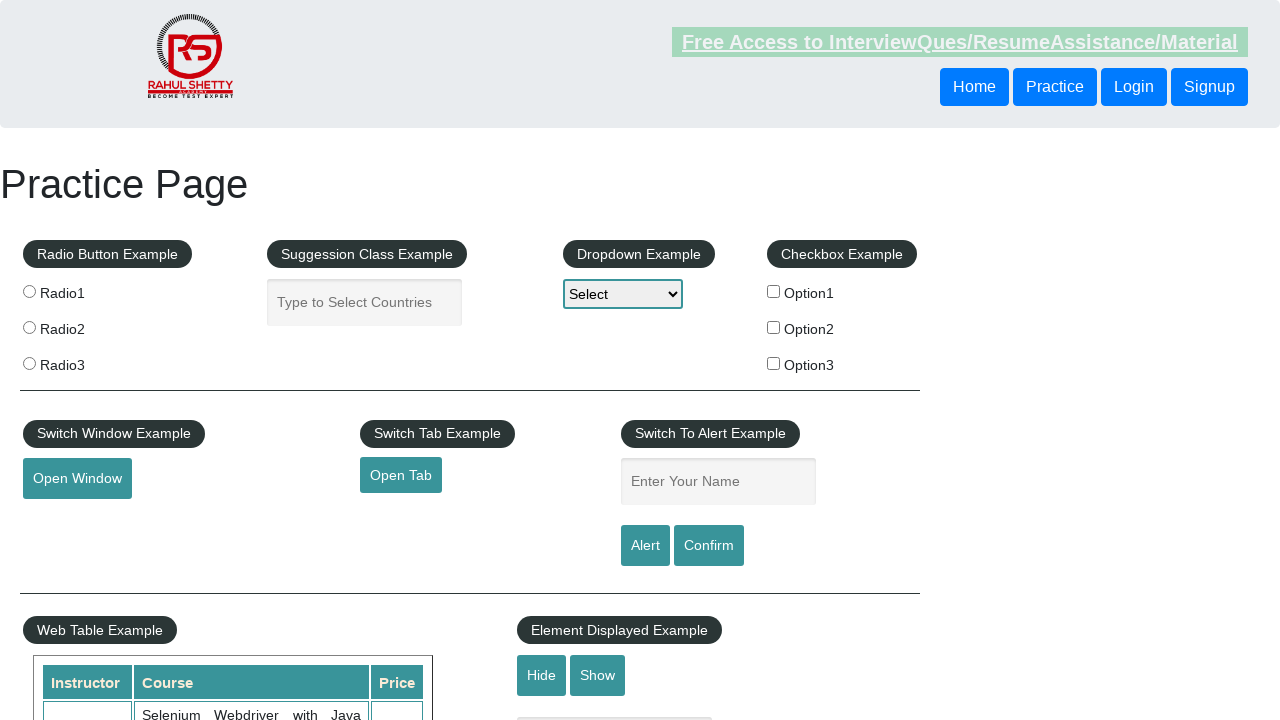

Verified footer link 'Dummy Content for Testing.' has valid href attribute: #
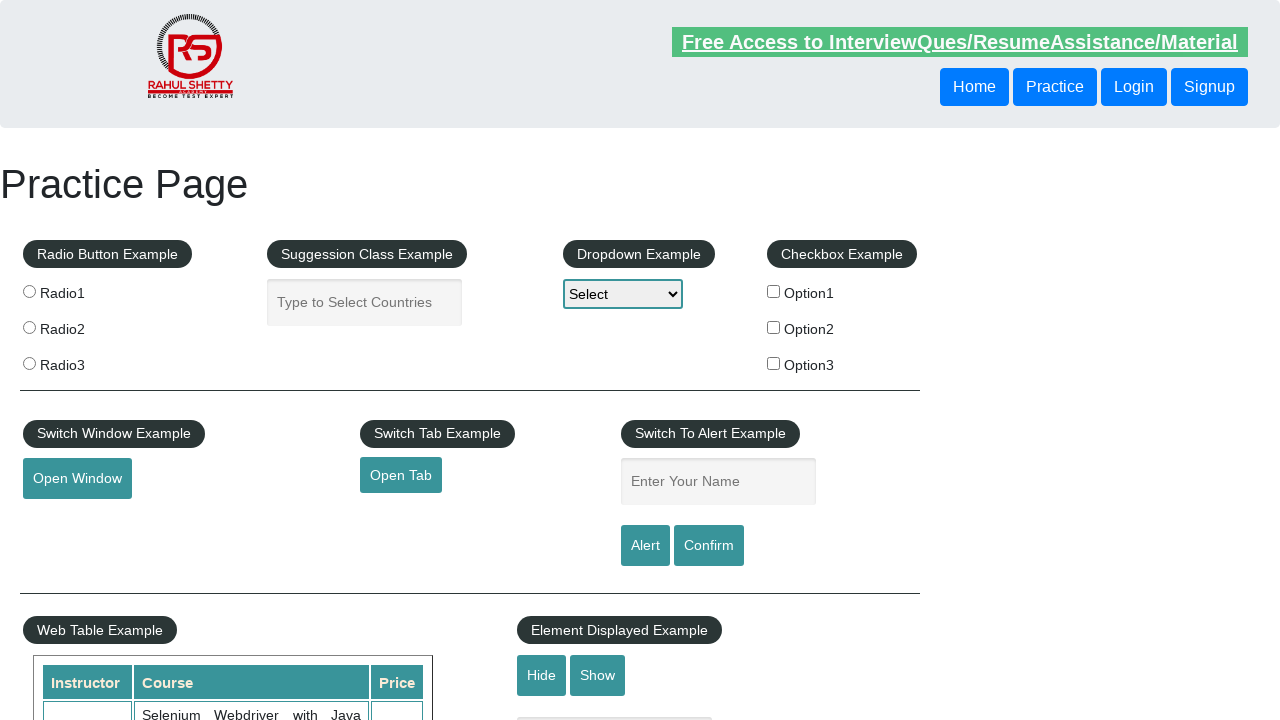

Verified footer link 'Dummy Content for Testing.' has valid href attribute: #
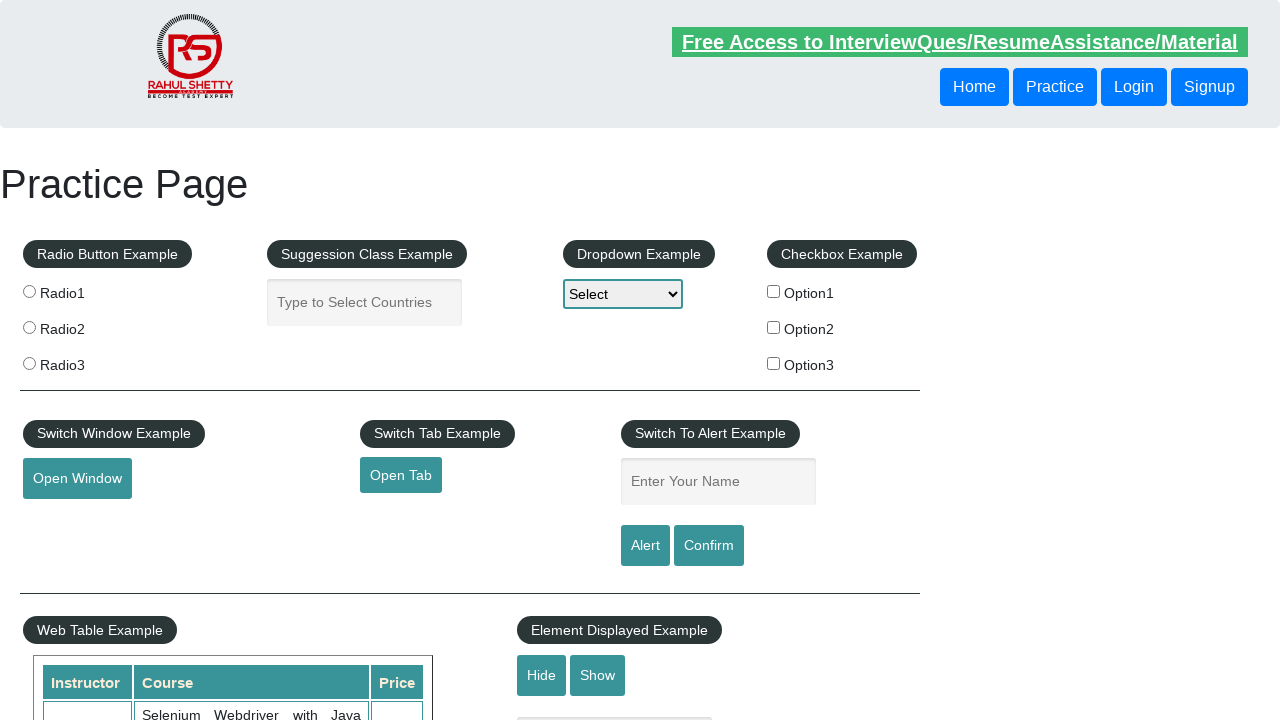

Verified footer link 'Social Media' has valid href attribute: #
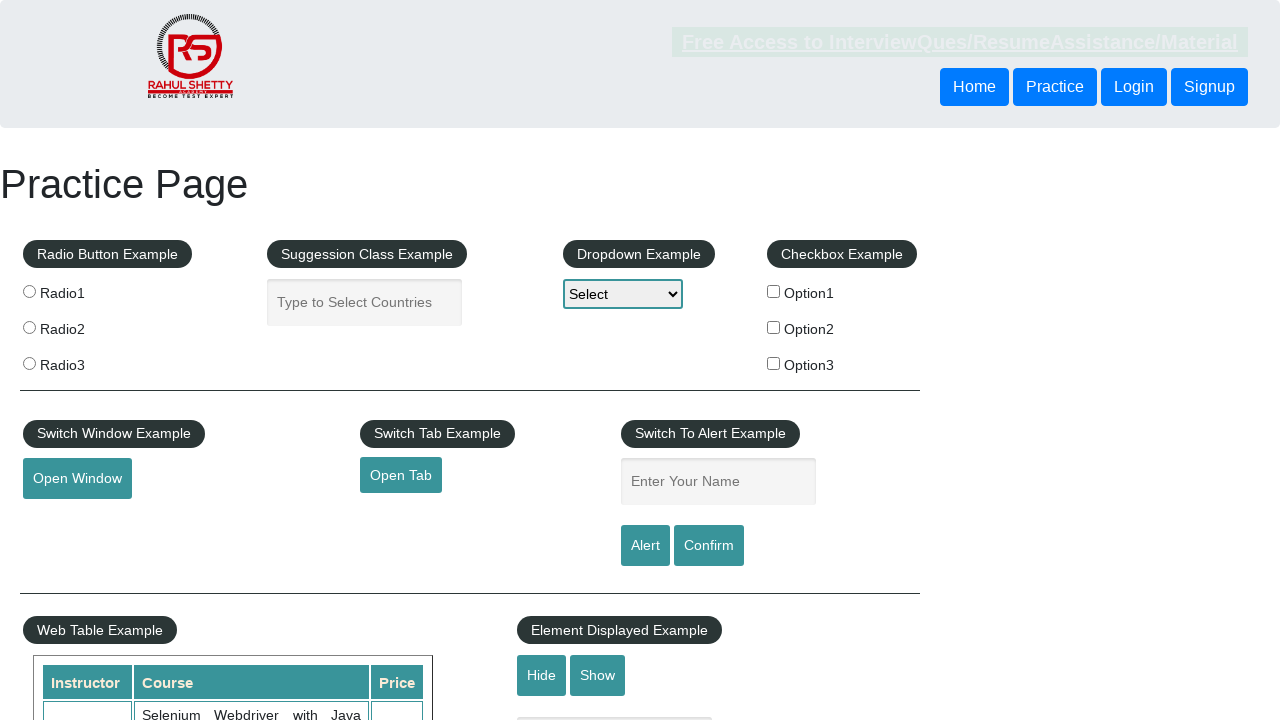

Verified footer link 'Facebook' has valid href attribute: #
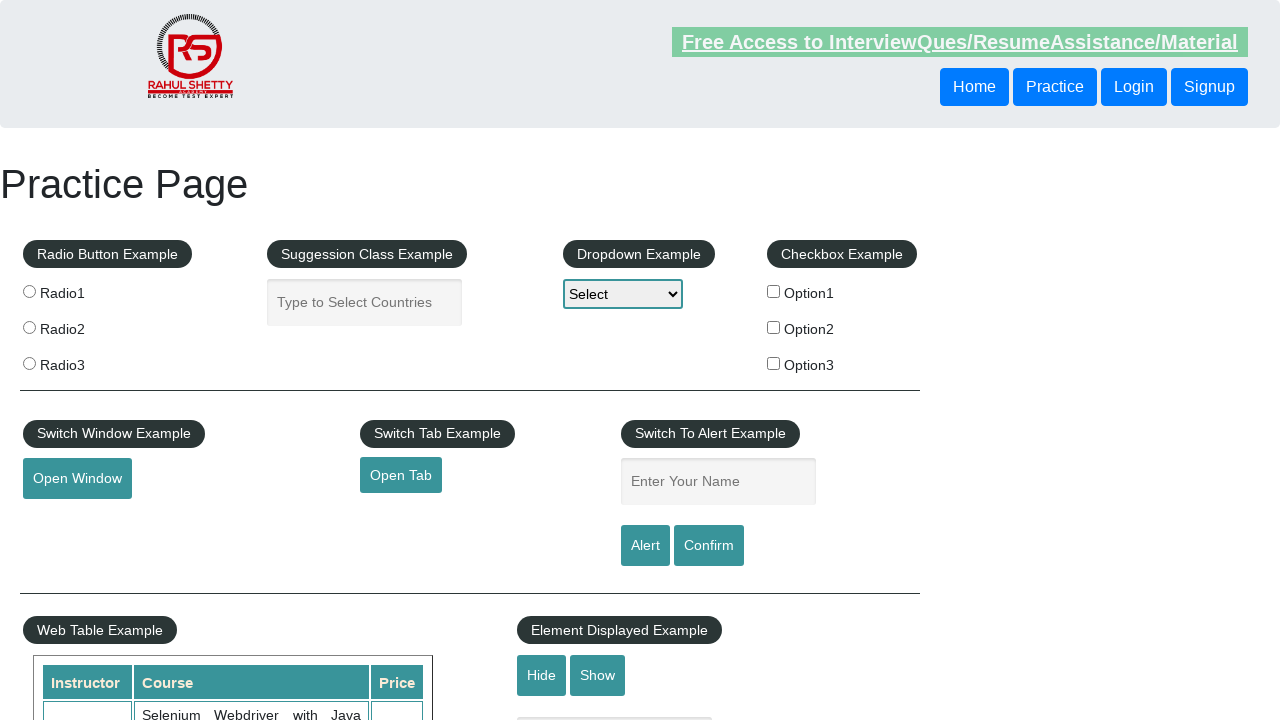

Verified footer link 'Twitter' has valid href attribute: #
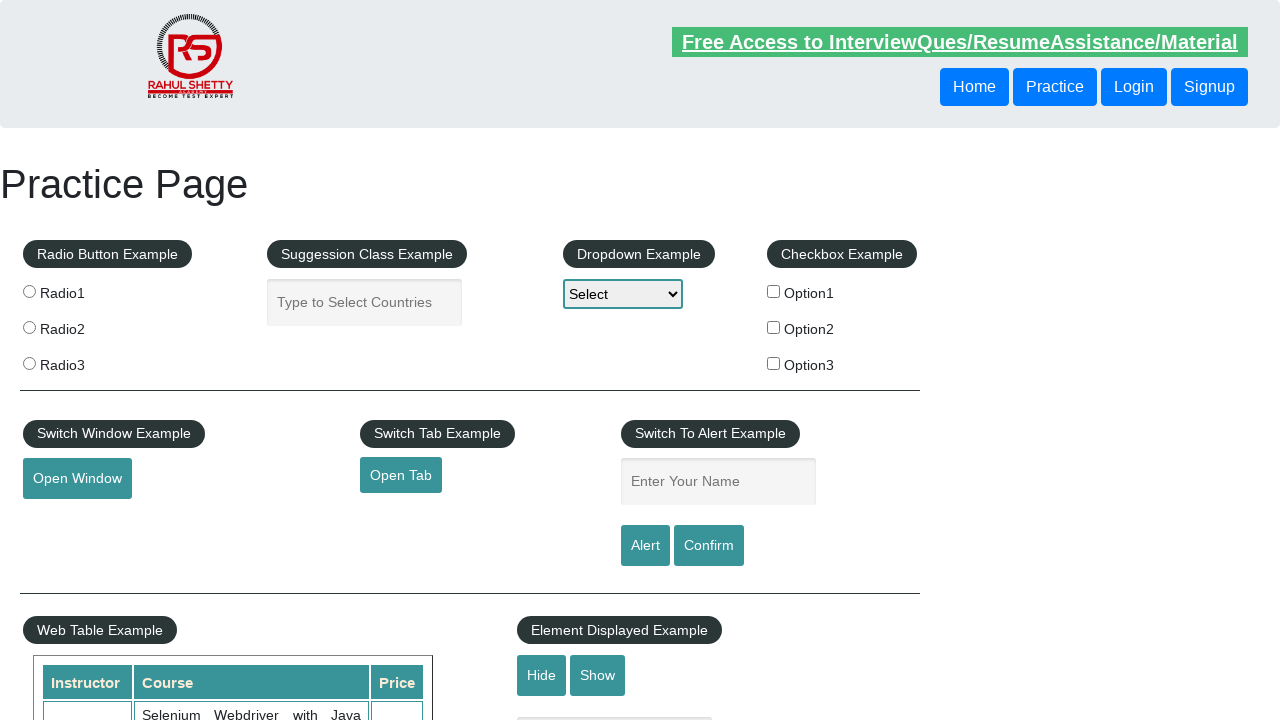

Verified footer link 'Google+' has valid href attribute: #
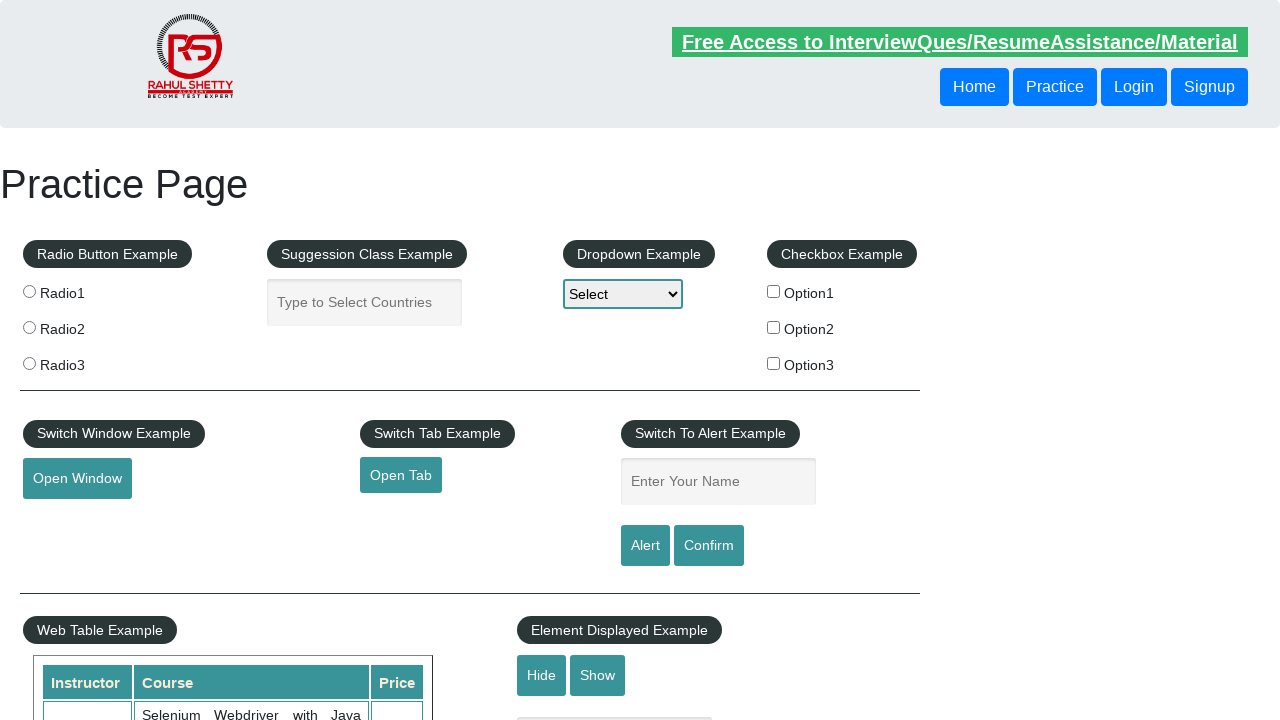

Verified footer link 'Youtube' has valid href attribute: #
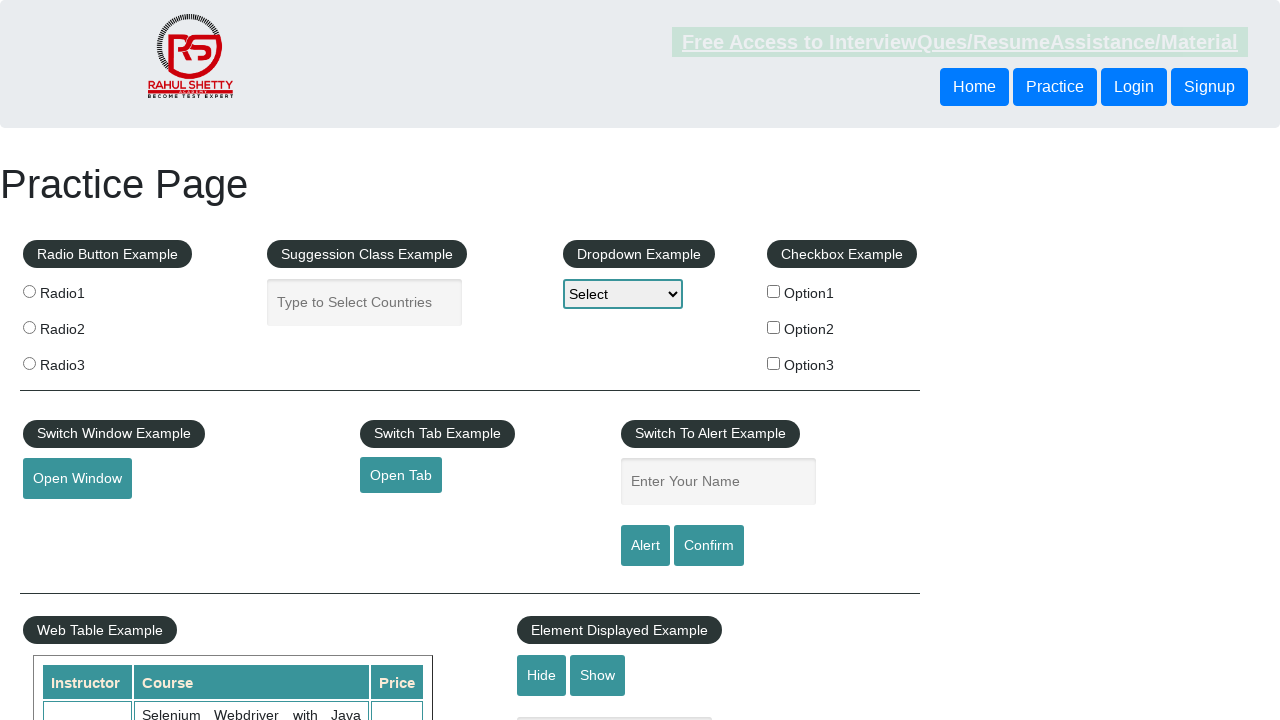

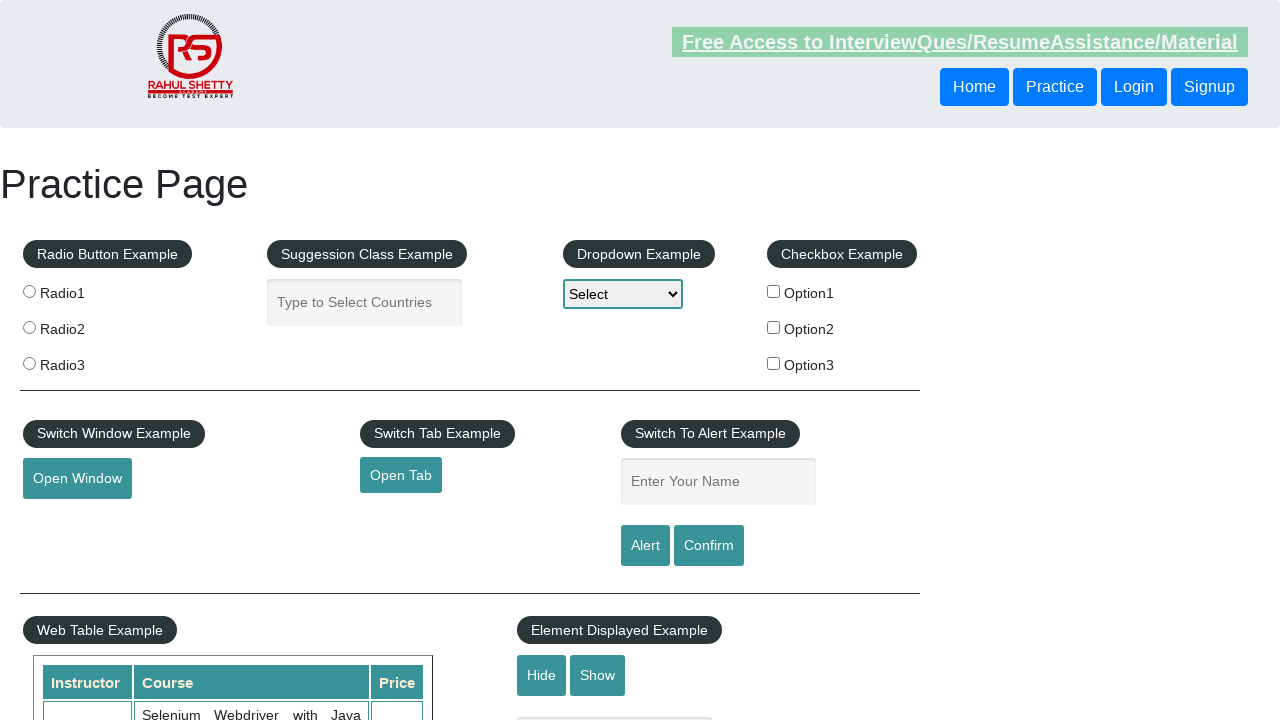